Tests XPath sibling and parent traversal by locating buttons in the header using following-sibling and parent axis navigation, then verifying the elements are found.

Starting URL: https://rahulshettyacademy.com/AutomationPractice/

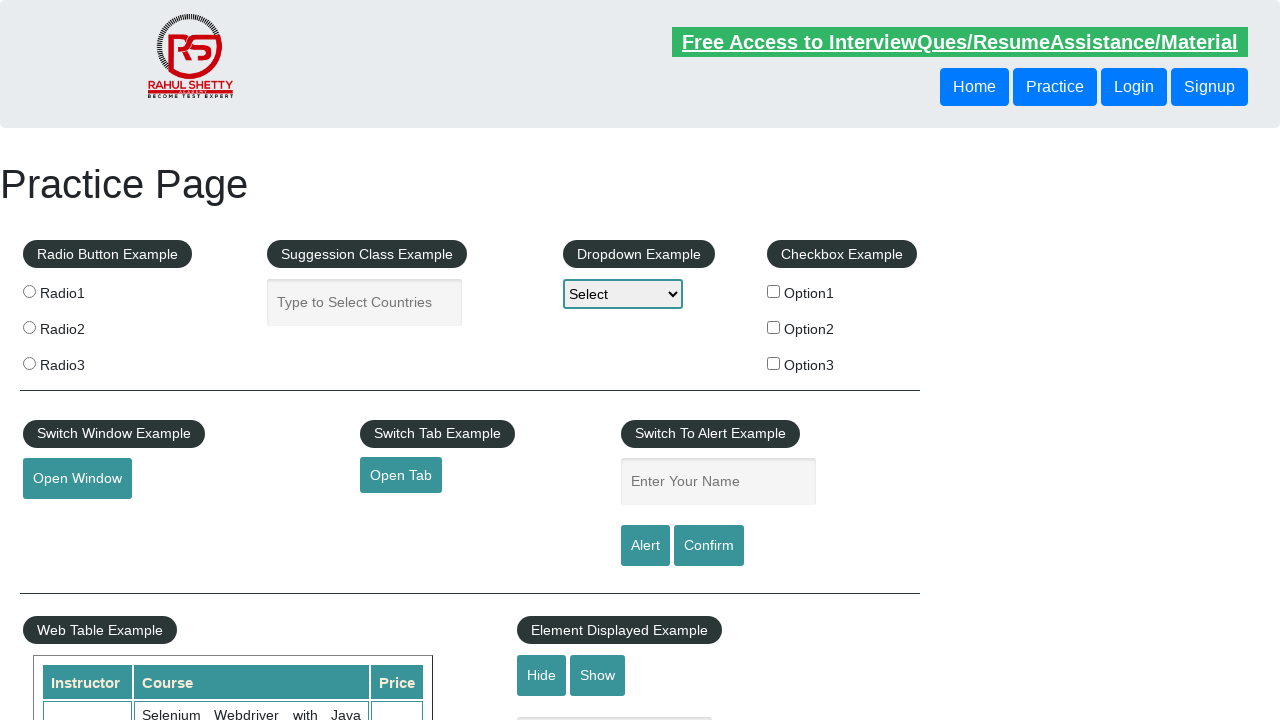

Waited for first header button to load
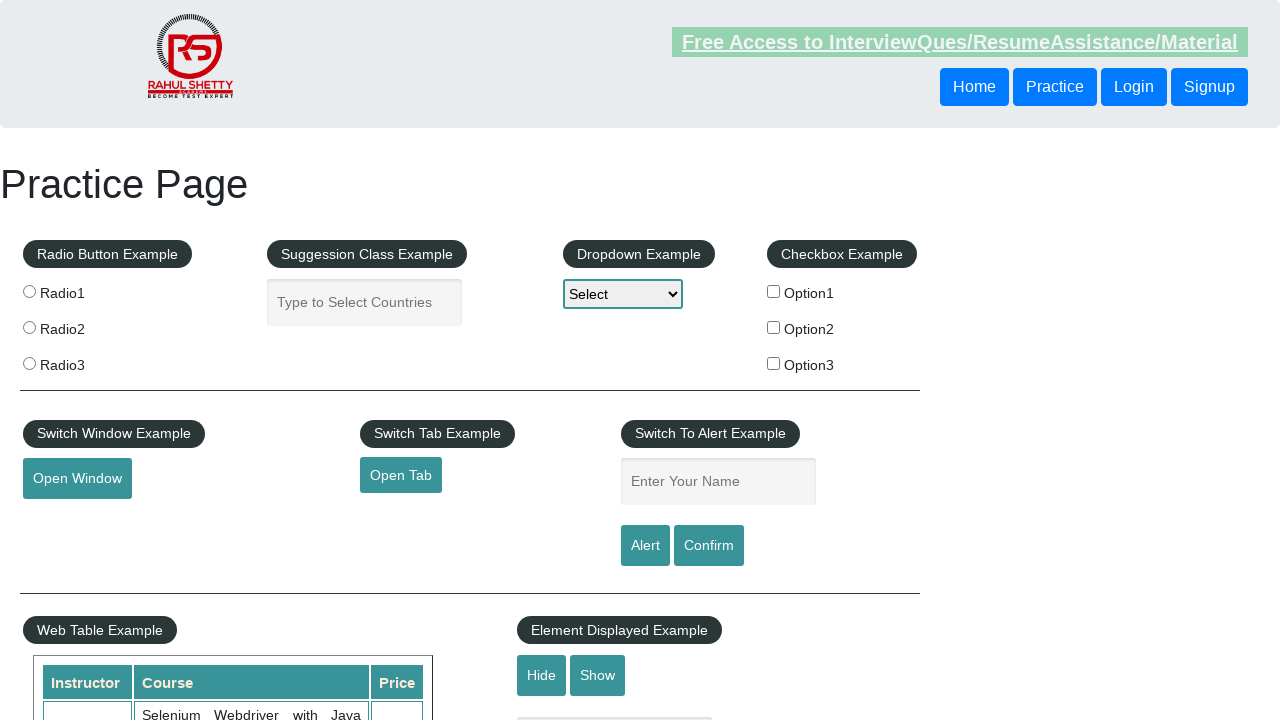

Located button using following-sibling XPath axis
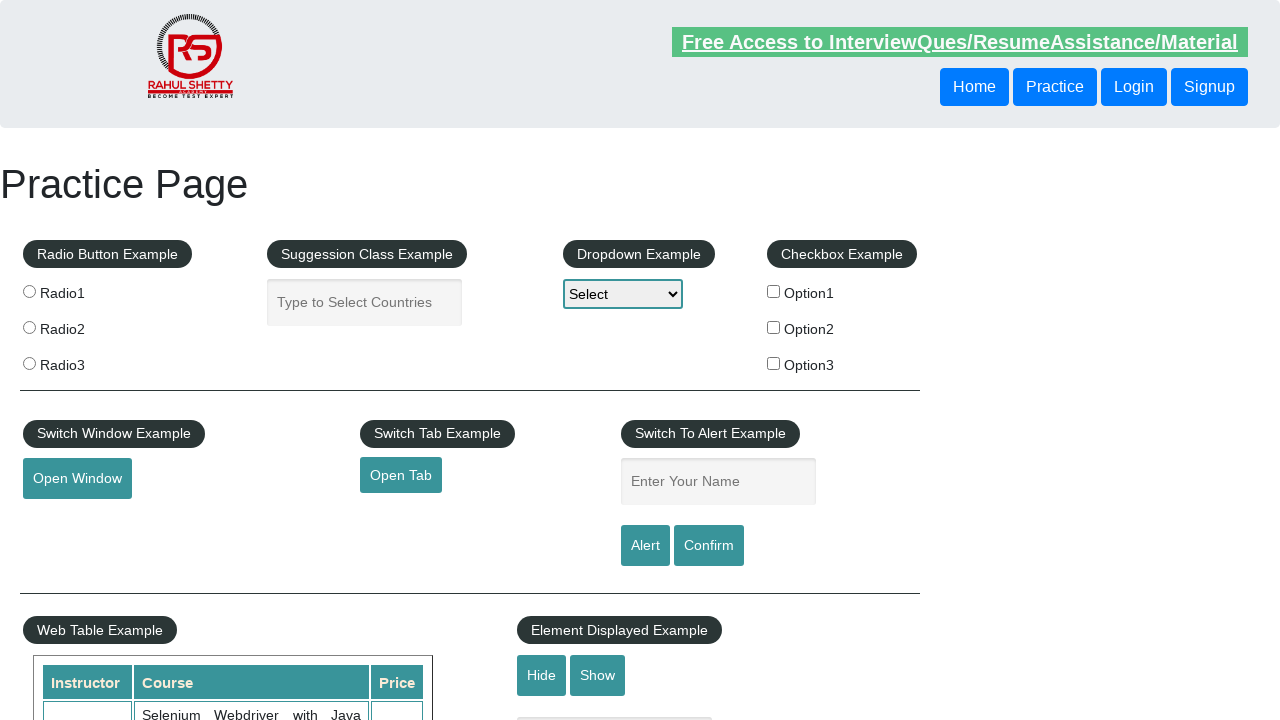

Verified sibling button is visible
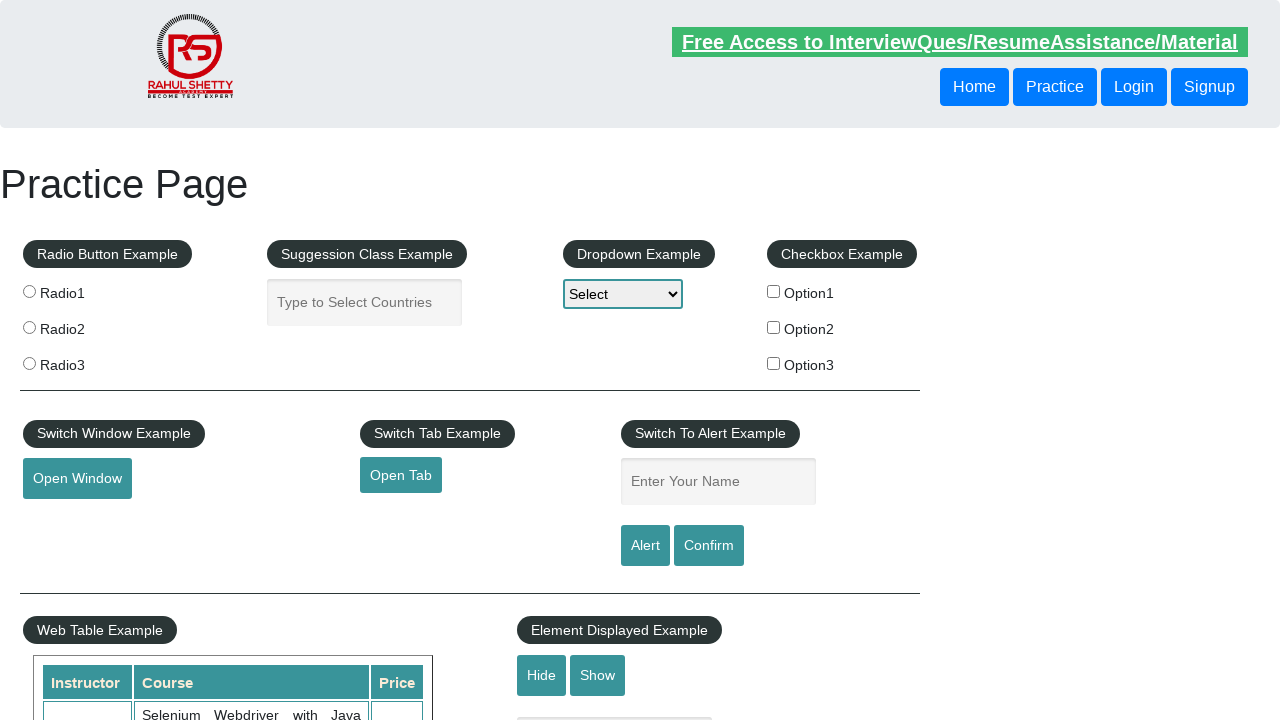

Located button using parent axis XPath traversal
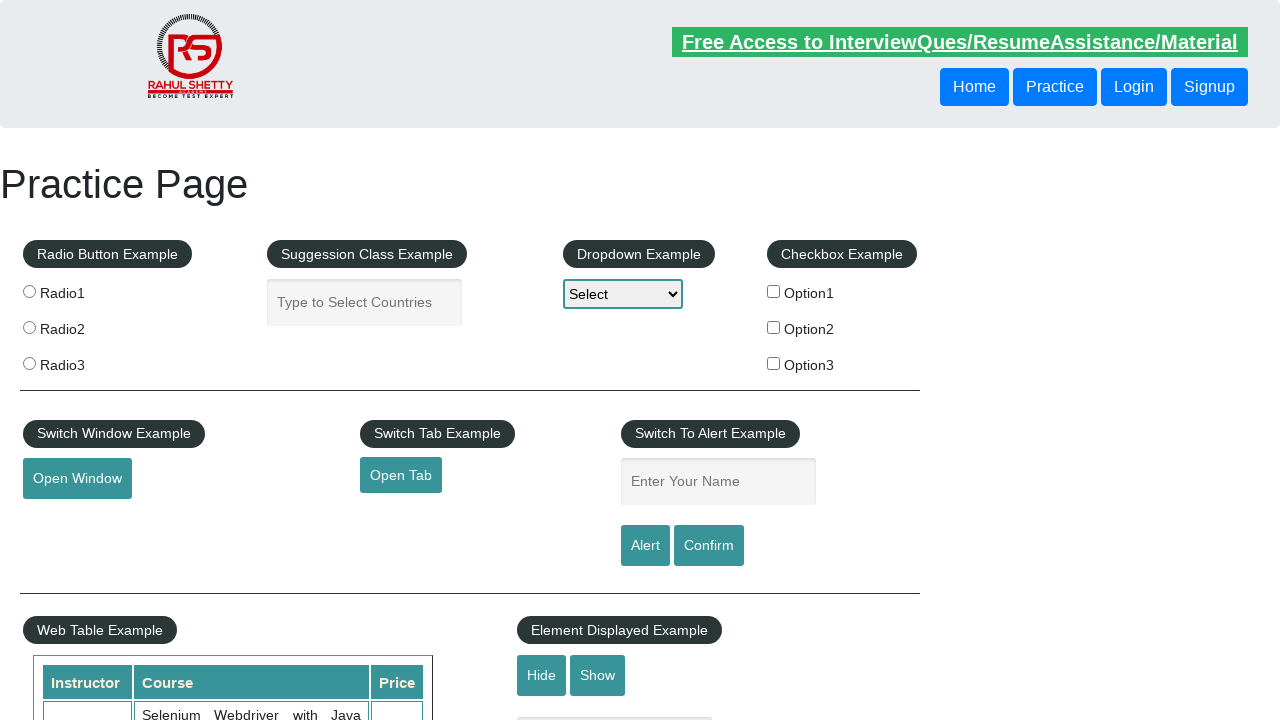

Verified parent traversal button is visible
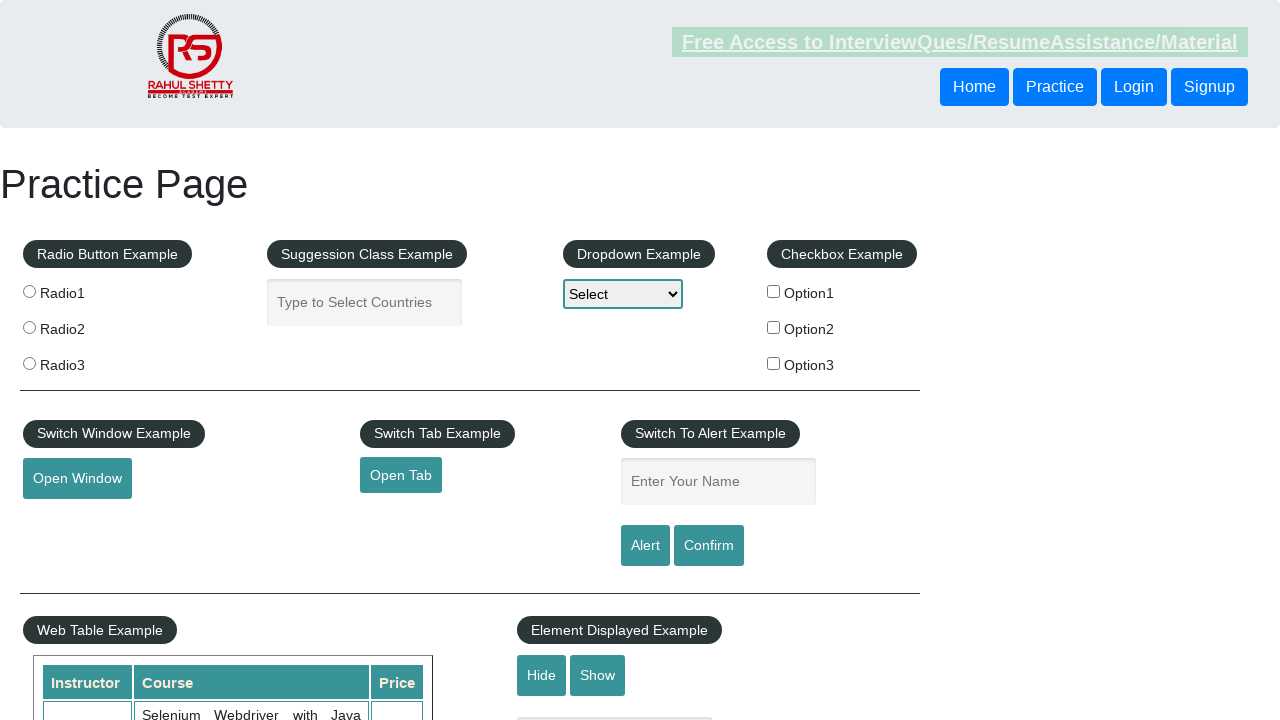

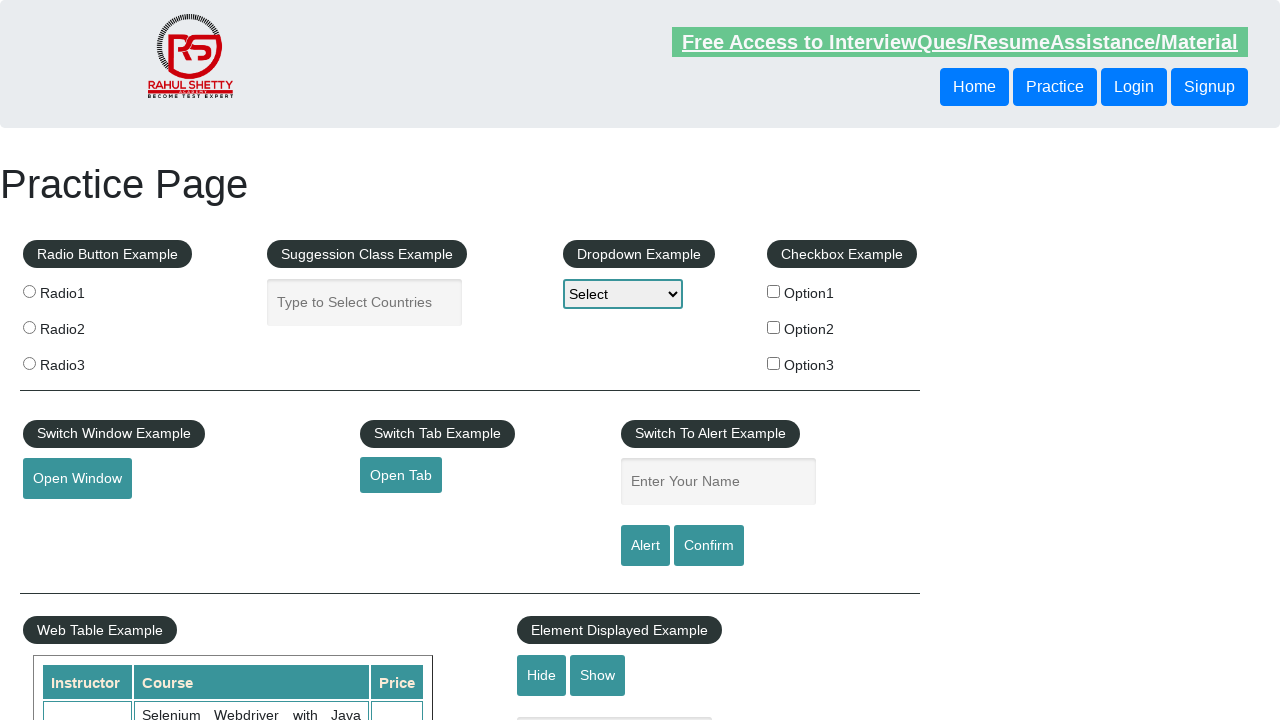